Tests a simple form by filling in first name, last name, city, and country fields using different selector strategies, then submits the form

Starting URL: http://suninjuly.github.io/simple_form_find_task.html

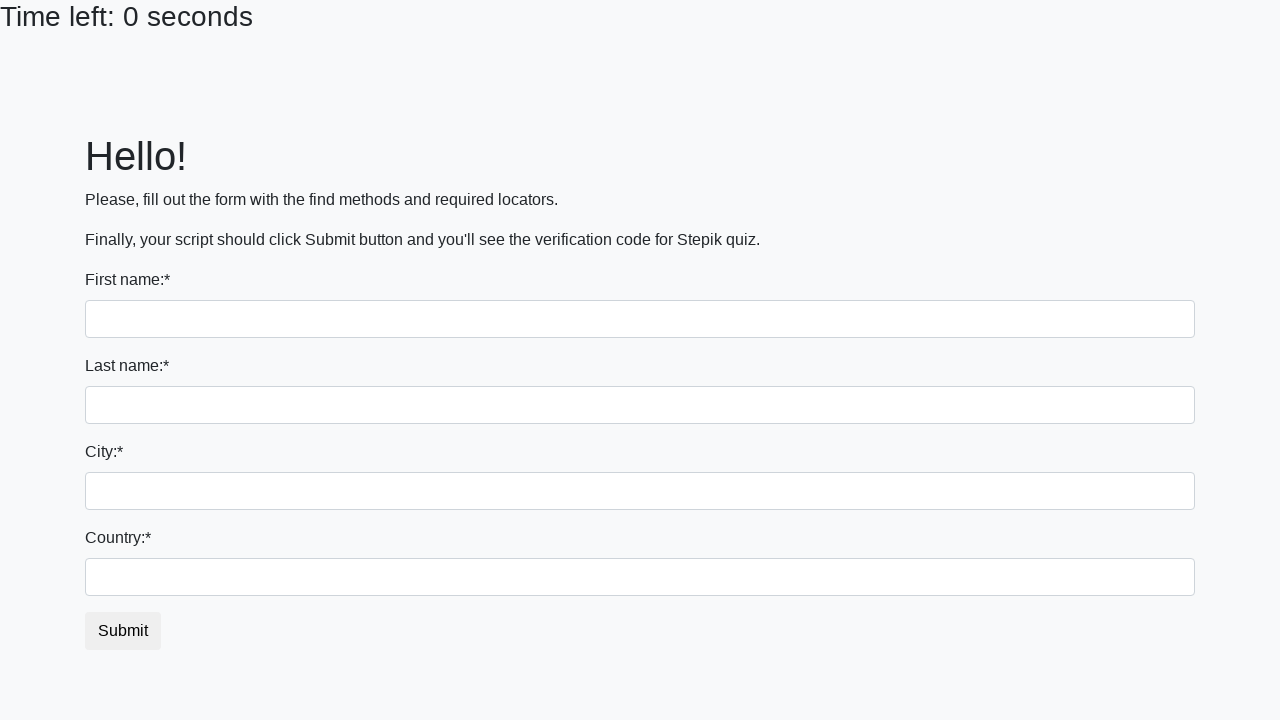

Filled first name field with 'Ivan' on input[name='first_name']
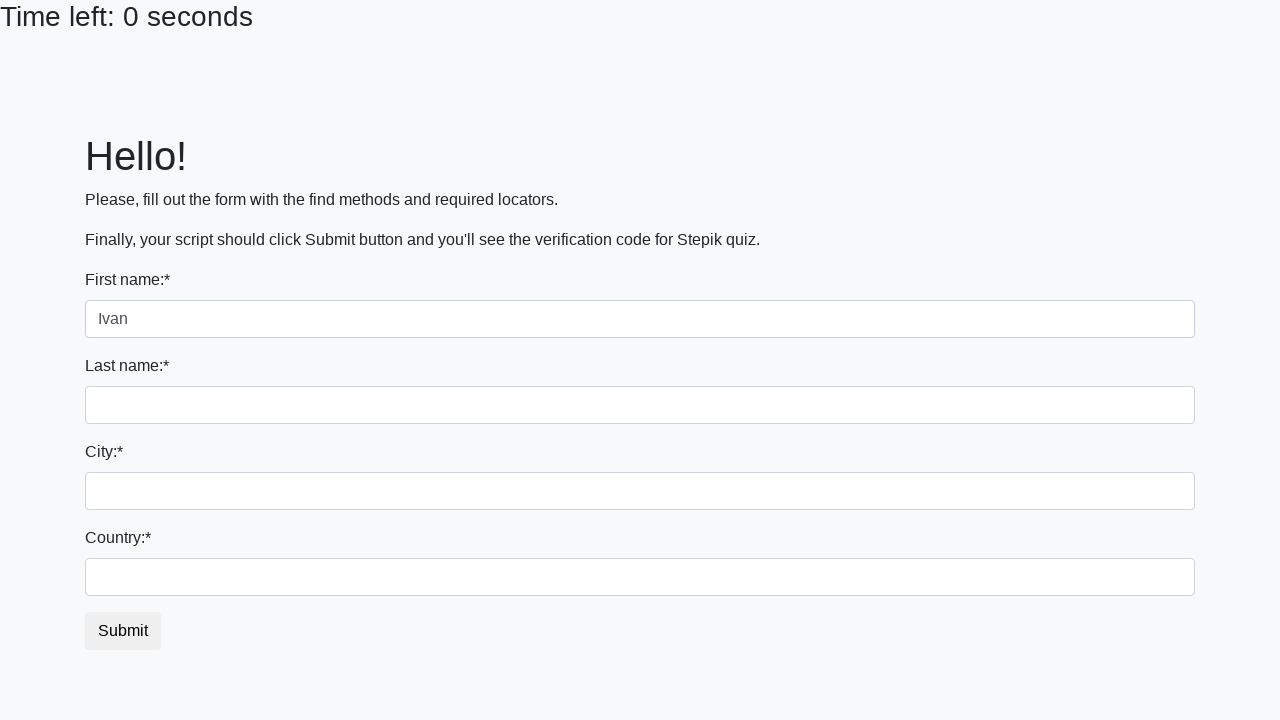

Filled last name field with 'Petrov' on input[name='last_name']
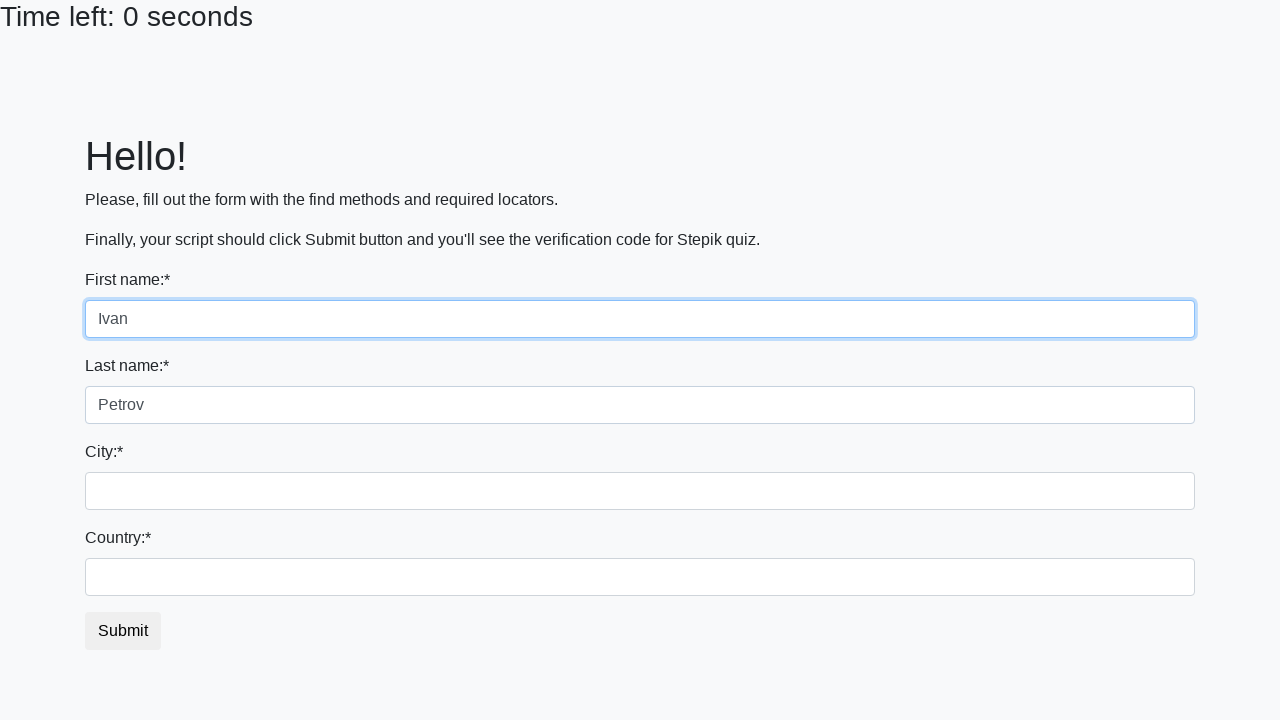

Filled city field with 'Smolensk' on .form-control.city
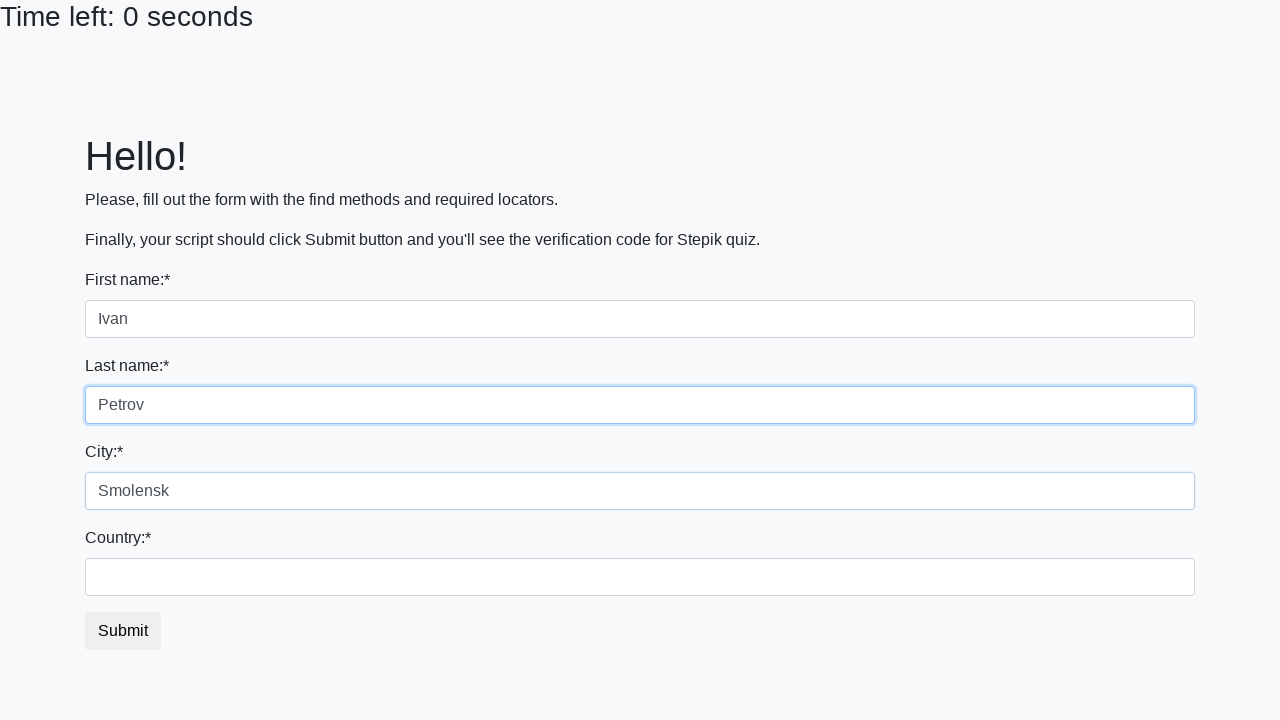

Filled country field with 'Russia' on #country
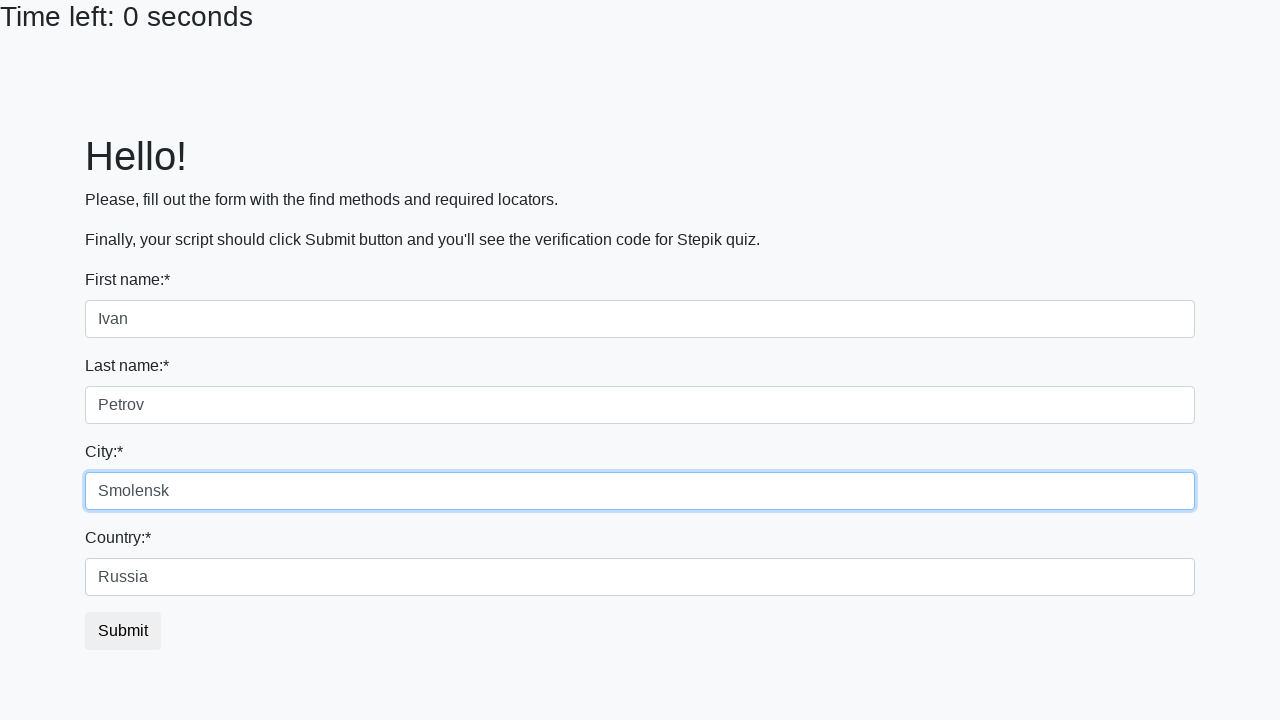

Clicked submit button to submit form at (123, 631) on button.btn
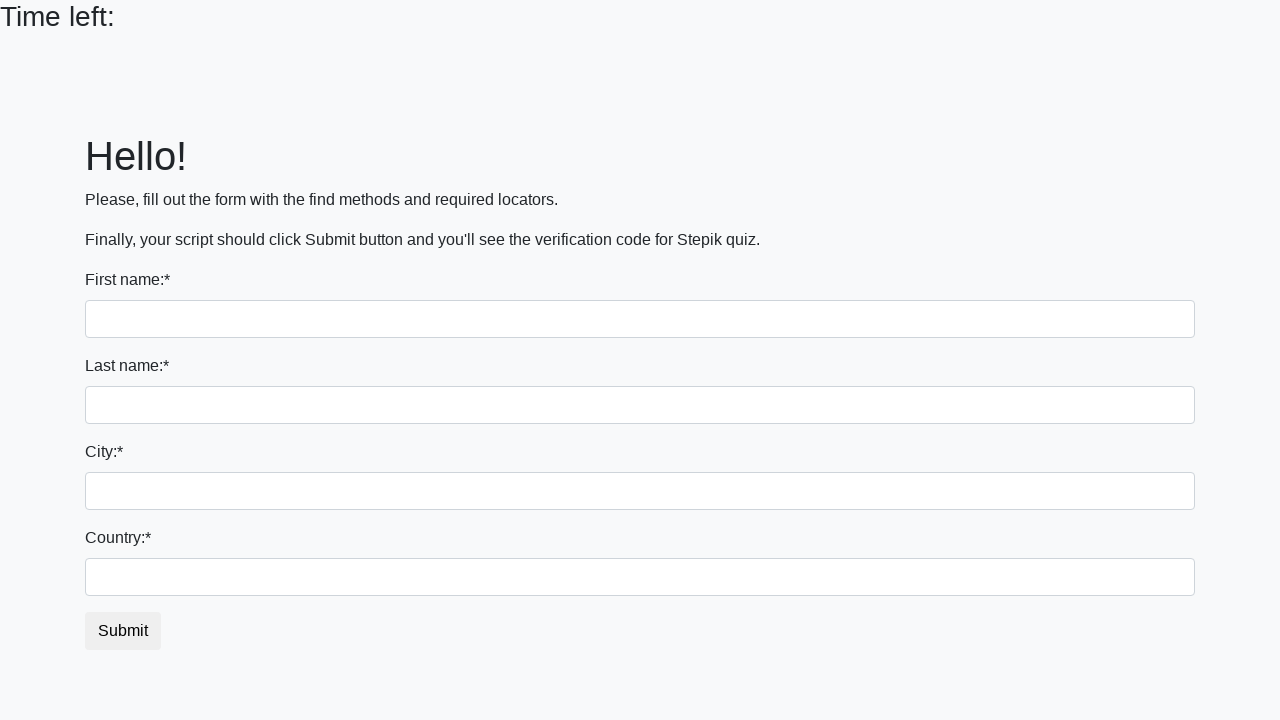

Waited for form submission to complete
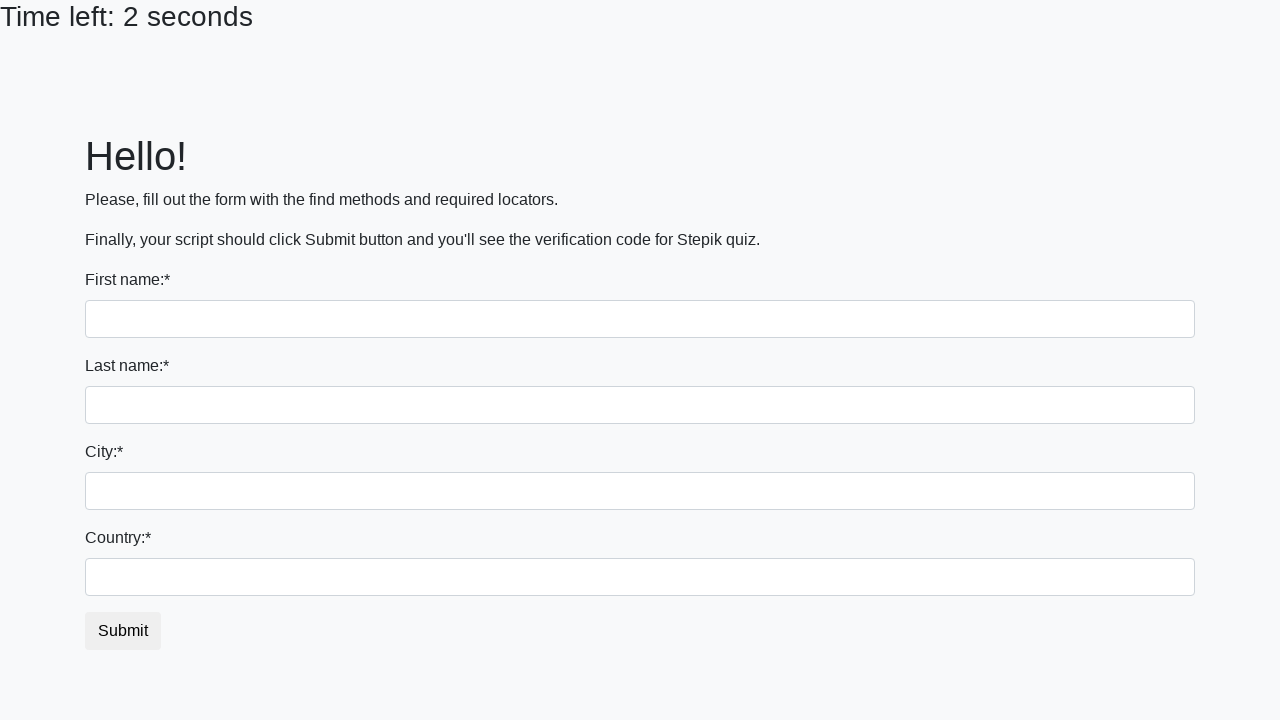

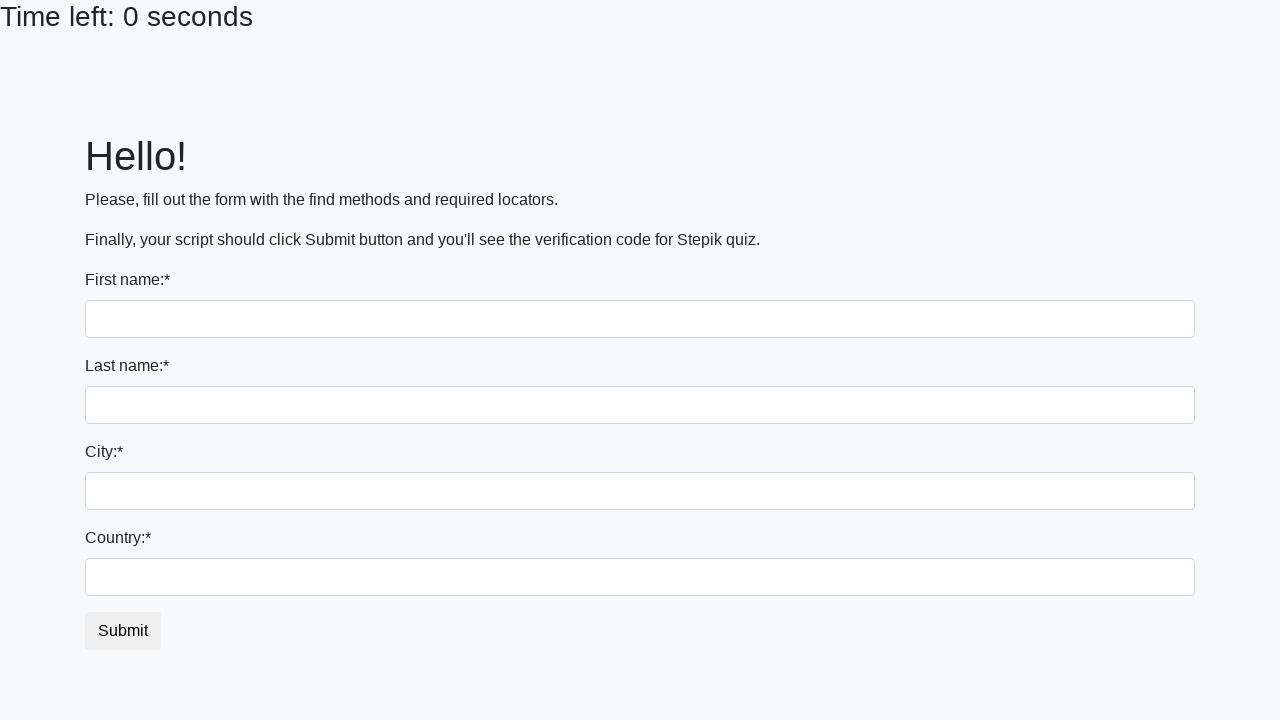